Tests navigation to the blog section of the Anh Tester website by clicking on the blog link (duplicate test)

Starting URL: https://anhtester.com

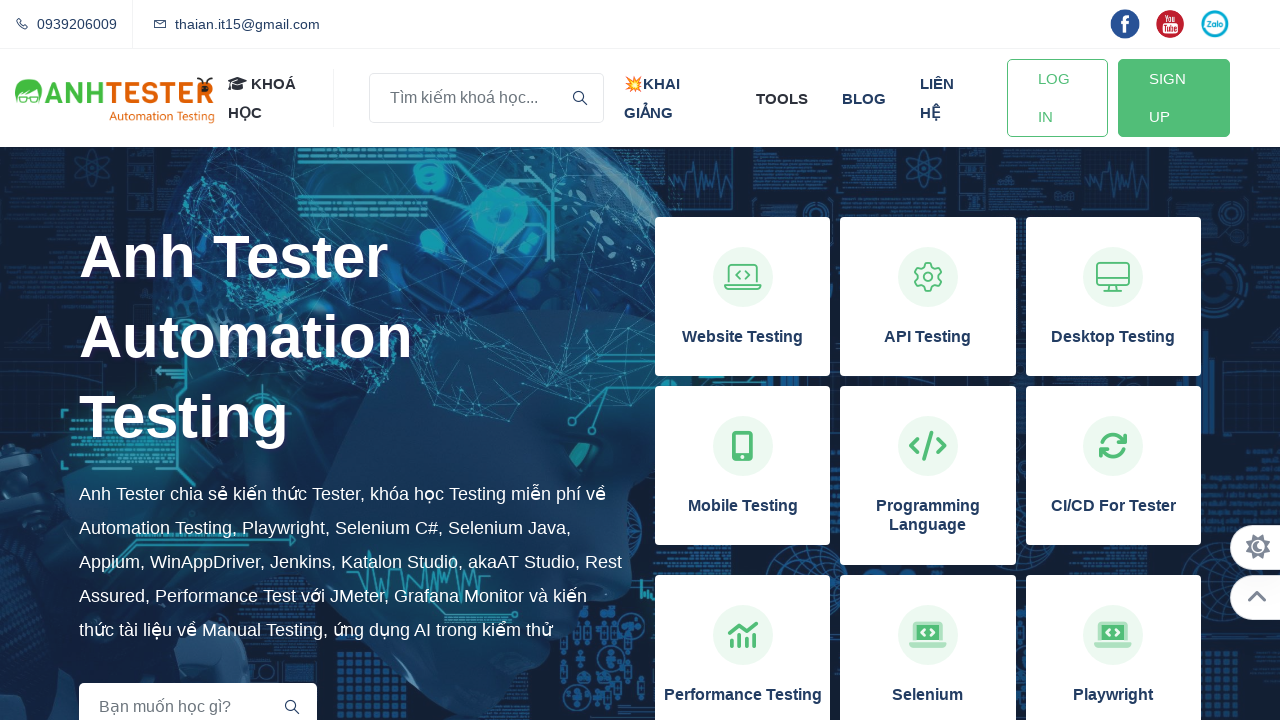

Clicked on the blog link at (864, 98) on xpath=//a[normalize-space()='blog']
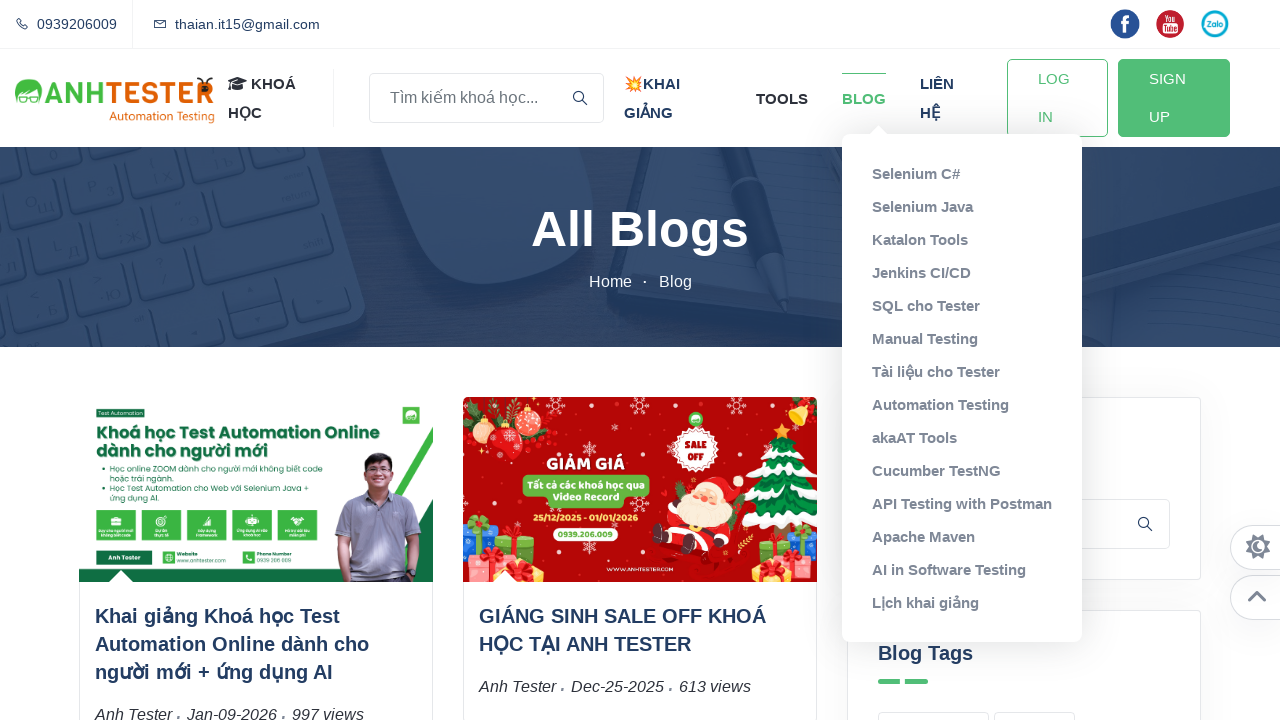

Blog page loaded successfully
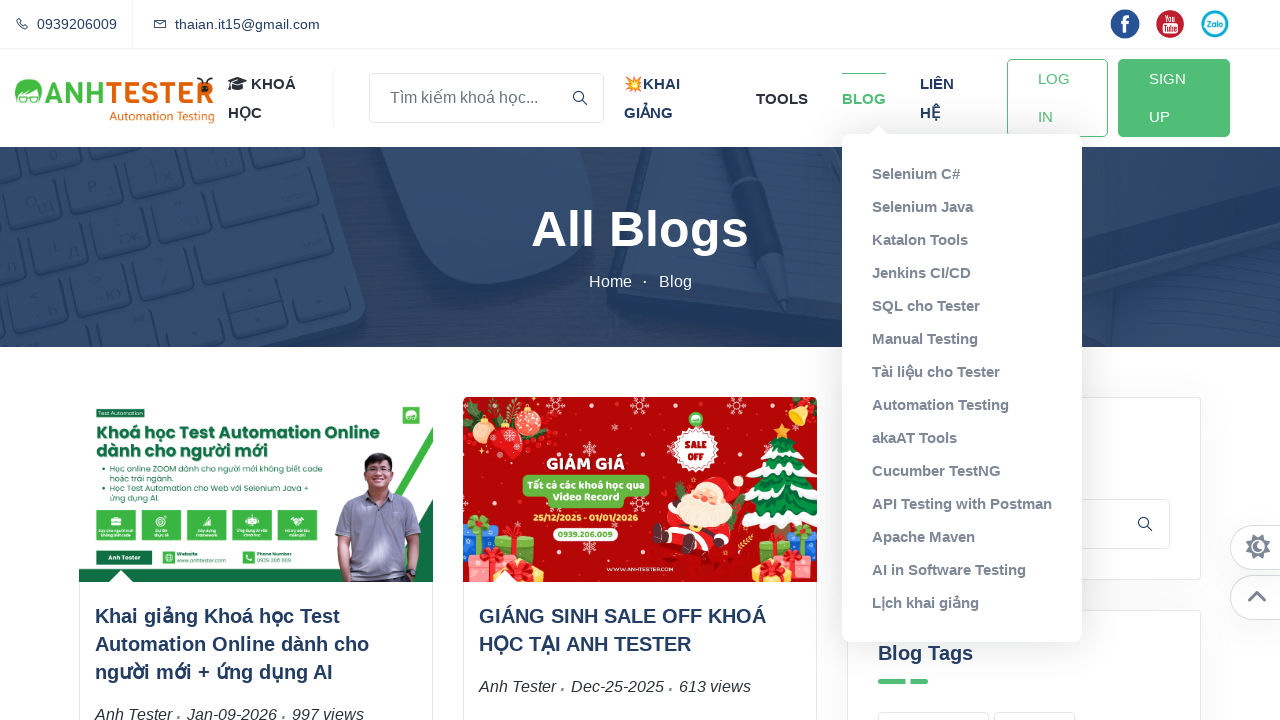

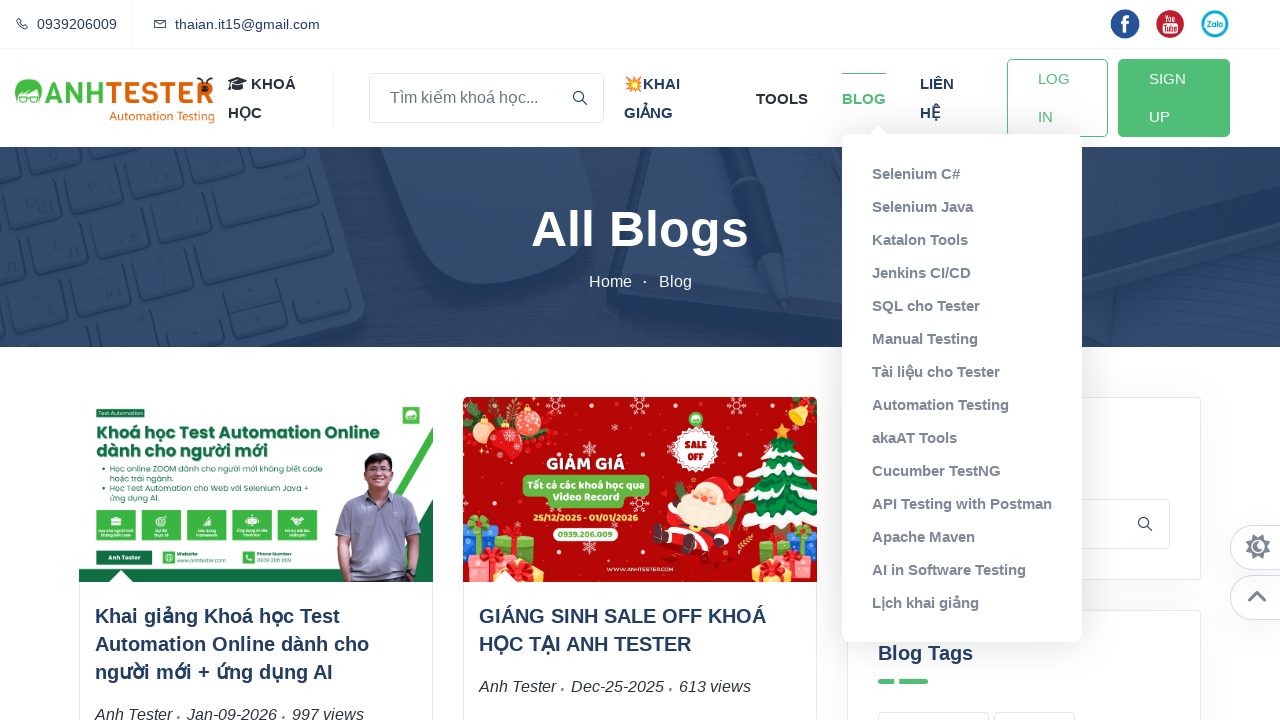